Tests nested iframe navigation by switching into parent and child frames, extracting text, and then returning to the main content to interact with page elements

Starting URL: https://demoqa.com/nestedframes

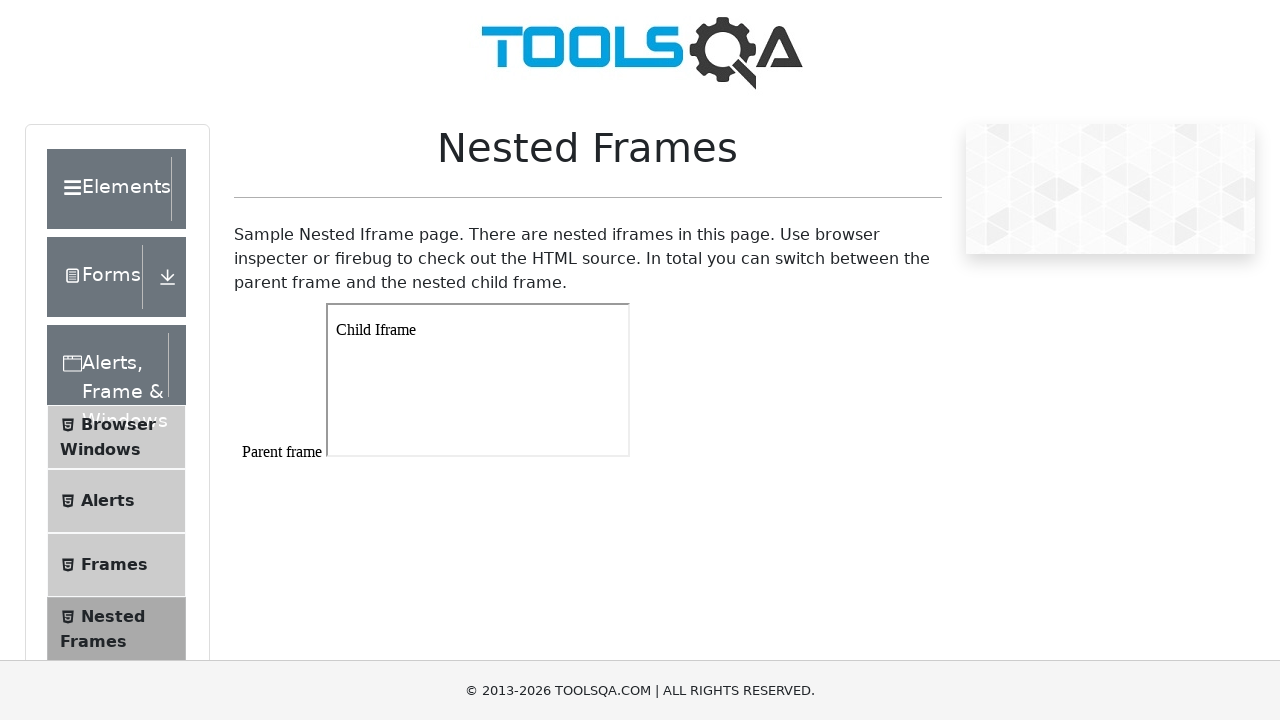

Navigated to nested frames test page
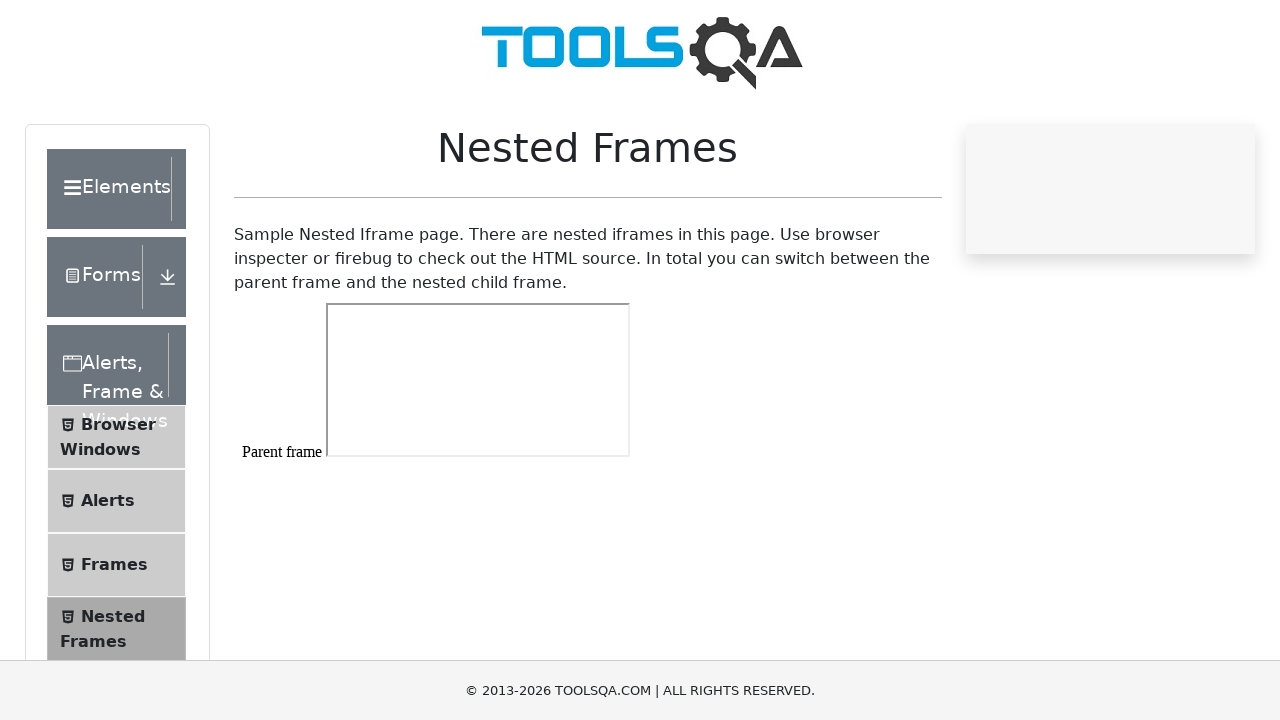

Located parent frame with id='frame1'
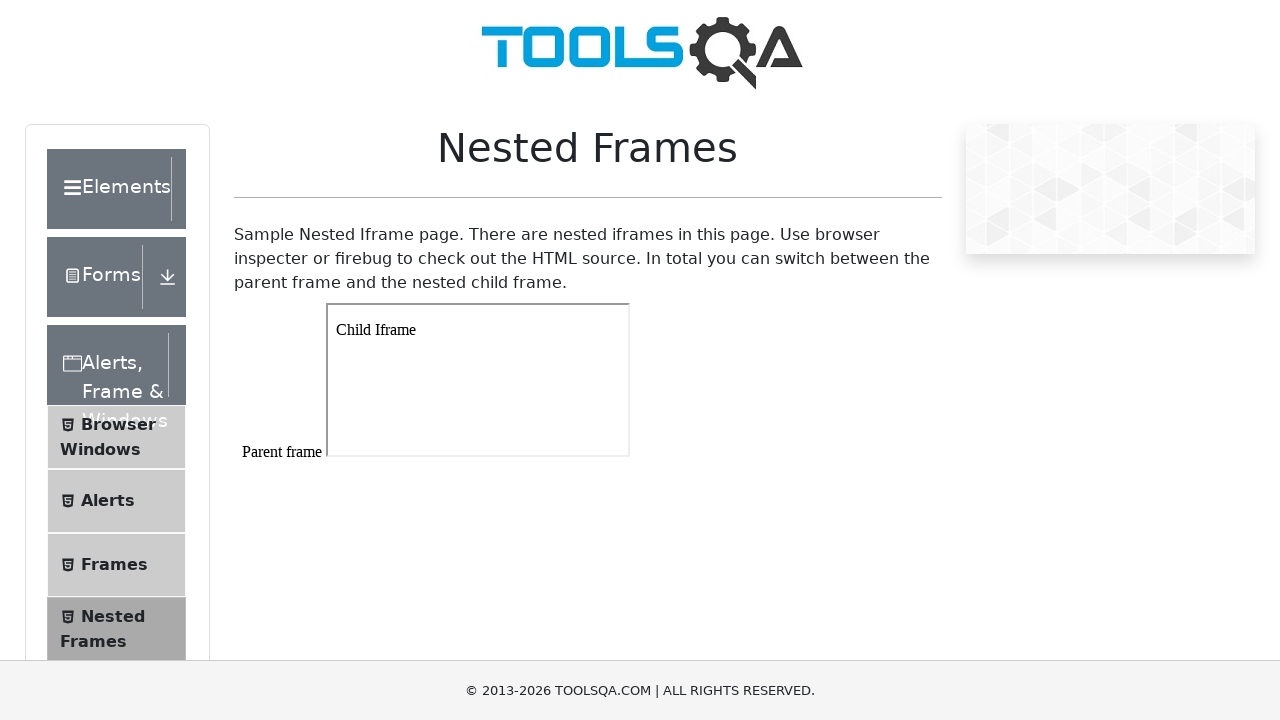

Located nested child frame within parent frame
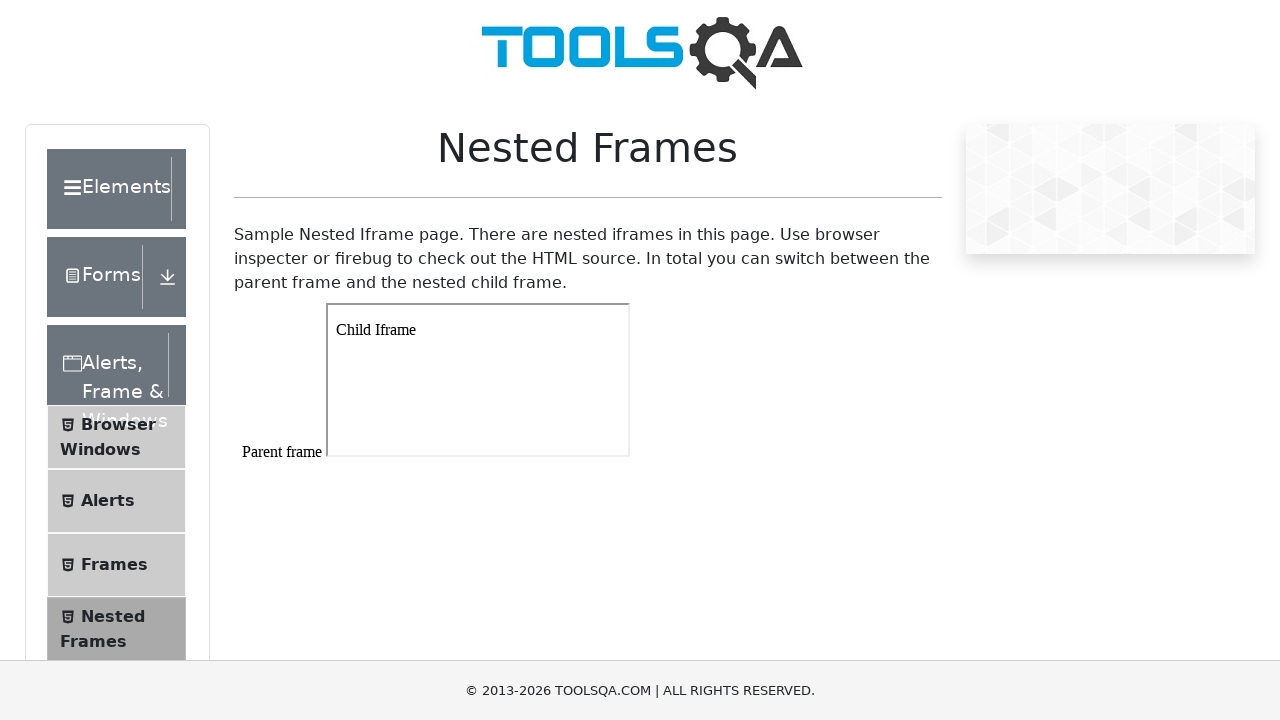

Extracted text from child frame: 'Child Iframe'
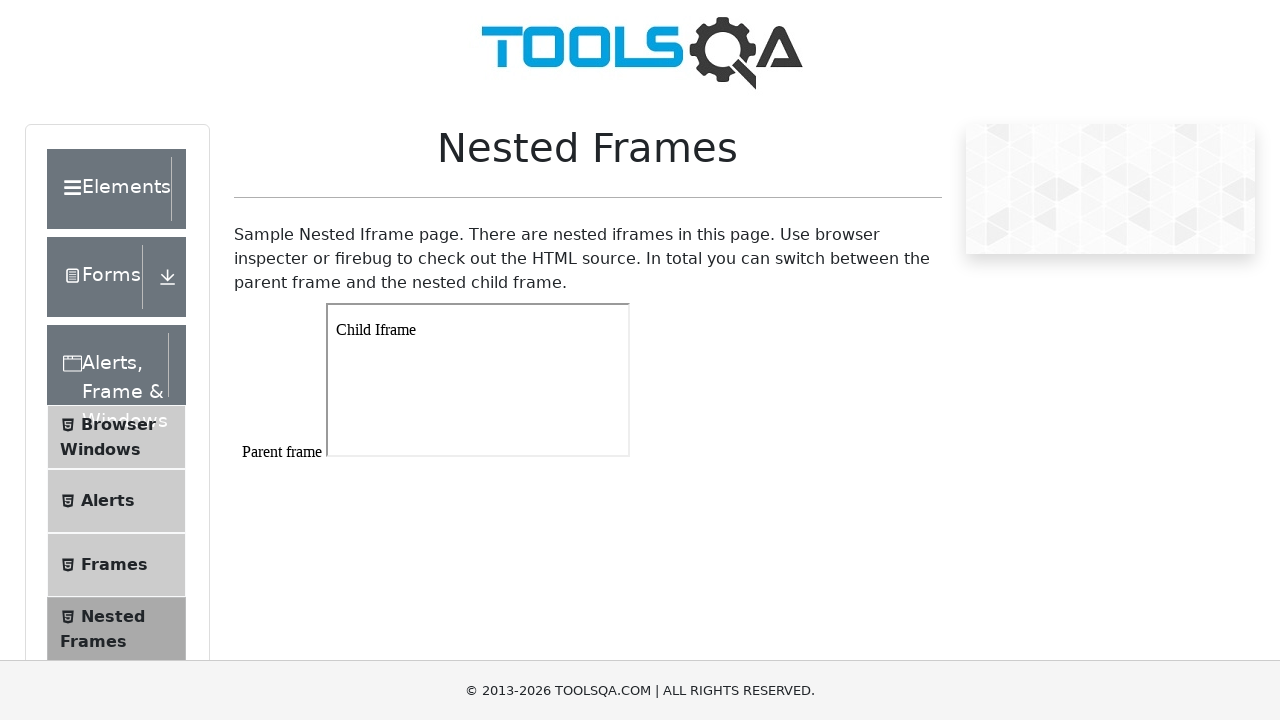

Clicked on Alert accordion item in main page at (108, 501) on xpath=//*[@class='accordion']//span[contains(text(),'Alert')]
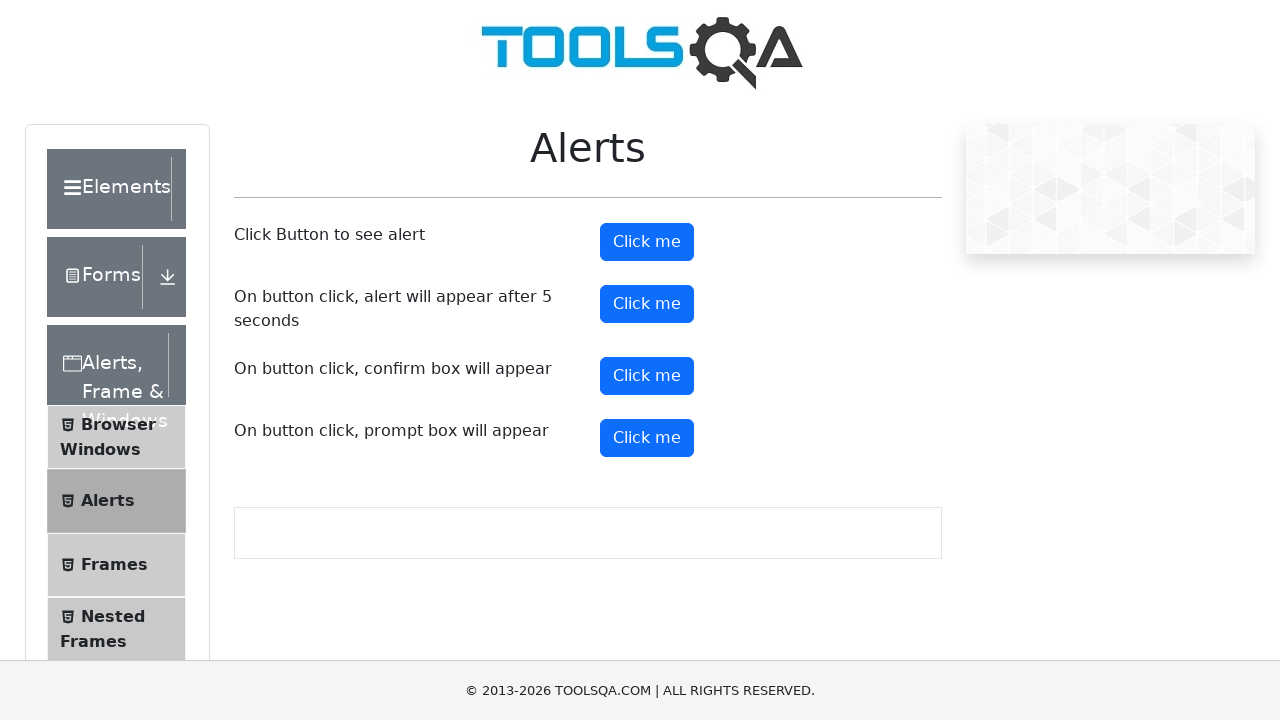

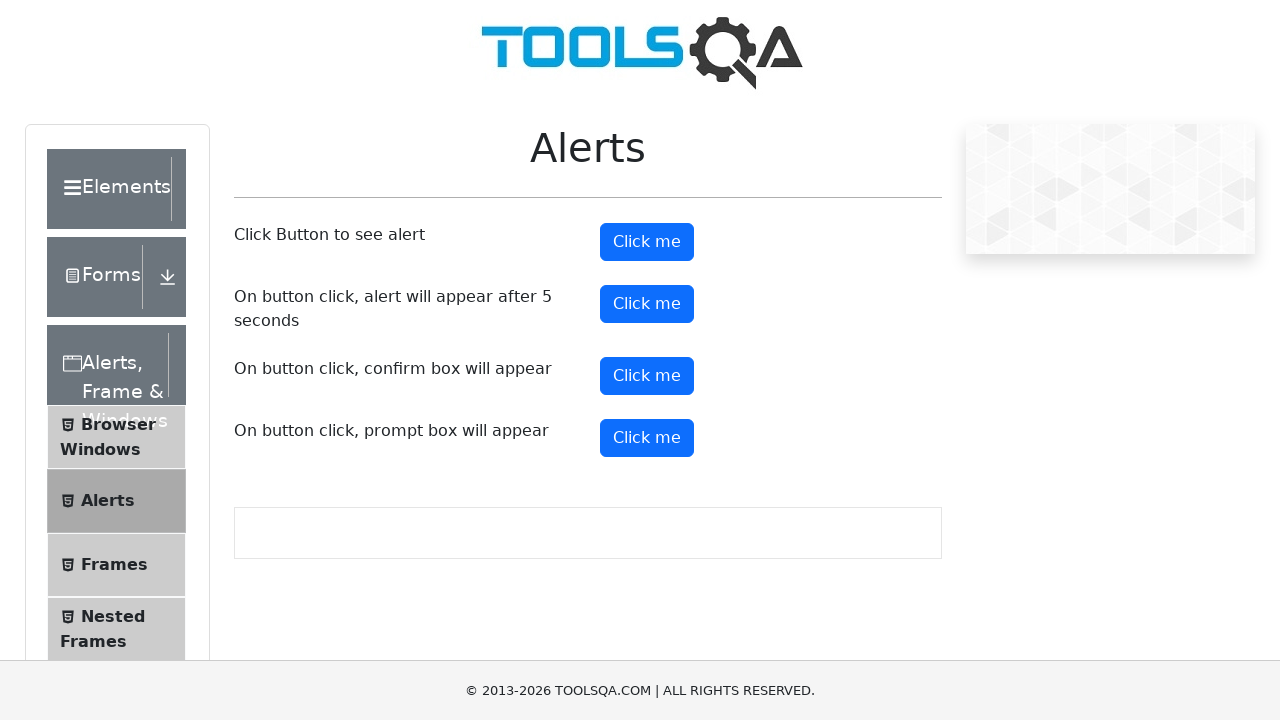